Tests loading the QQ gamesafe page by sending a GET request with various headers

Starting URL: http://gamesafe.qq.com/

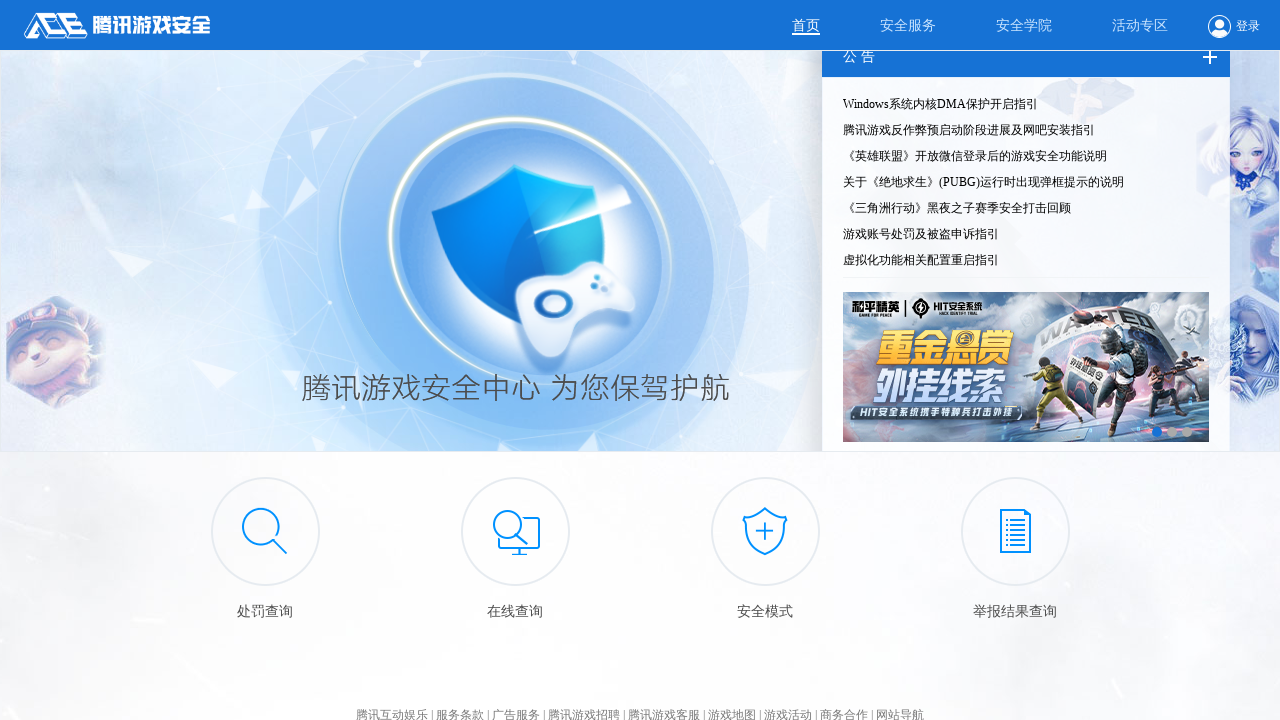

Waited for QQ gamesafe page to load with networkidle state
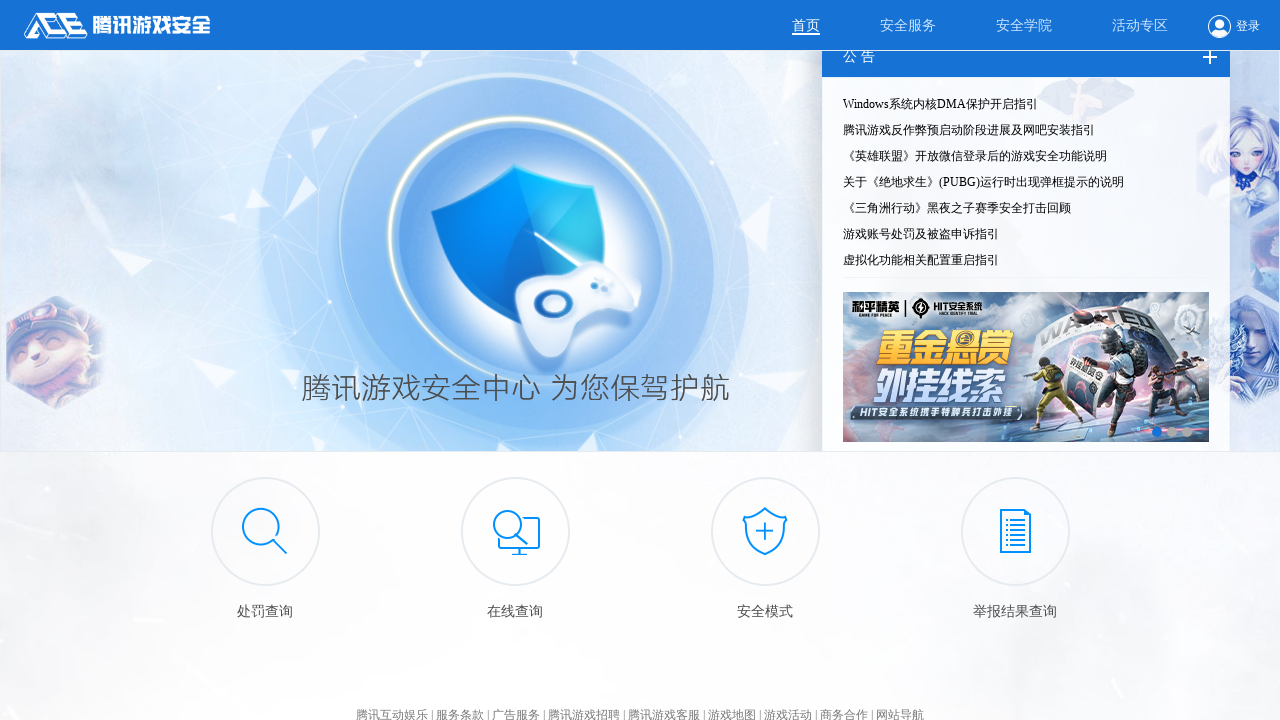

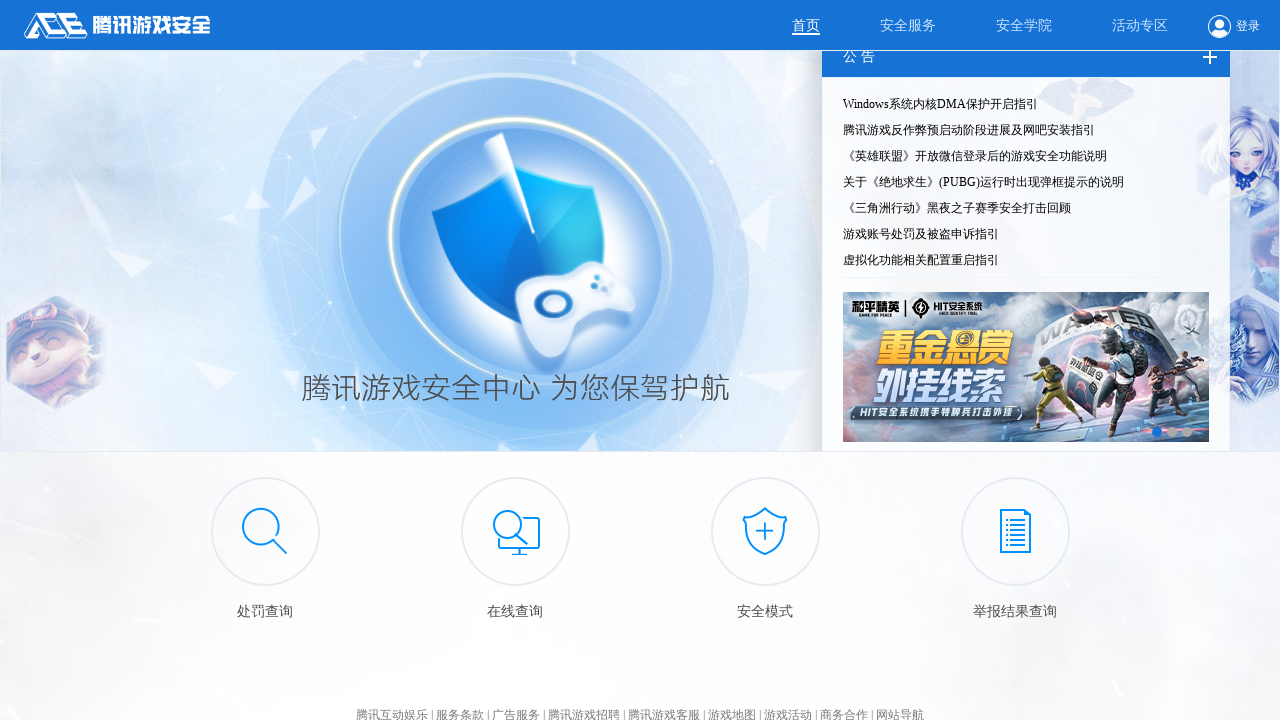